Navigates to Flipkart's homepage and verifies the page loads by checking the URL

Starting URL: https://www.flipkart.com/

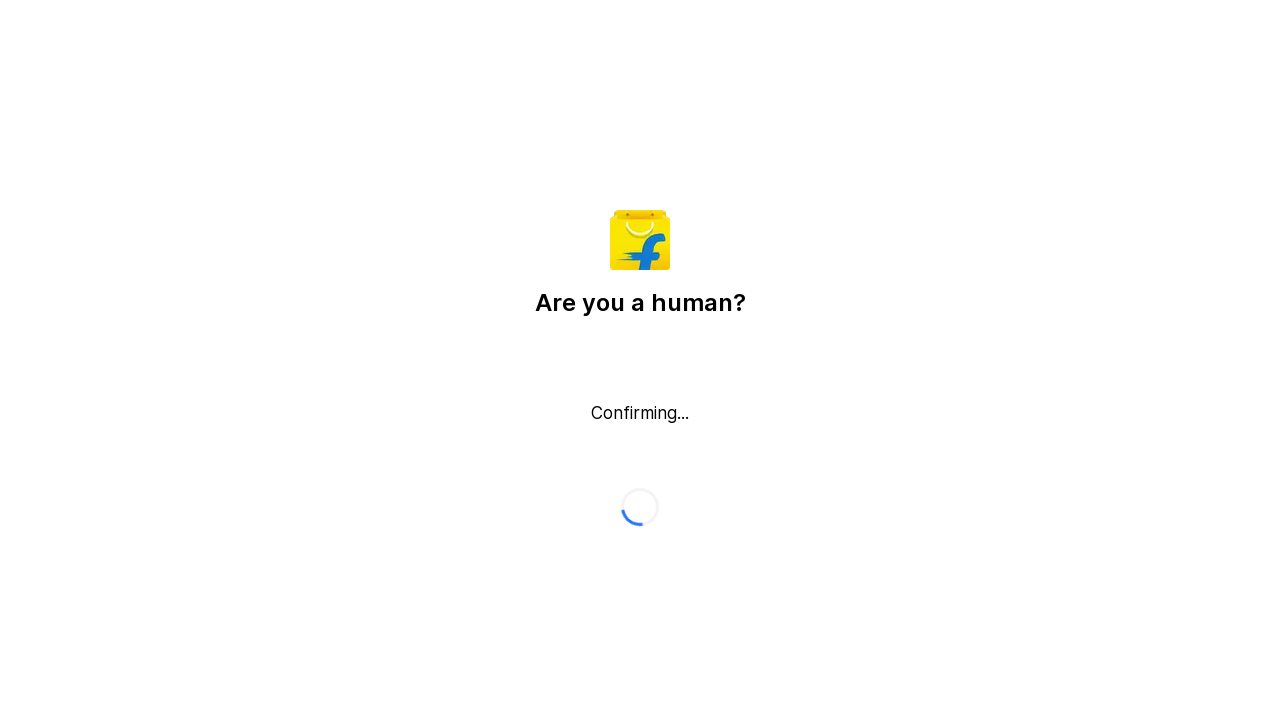

Waited for page to reach domcontentloaded state
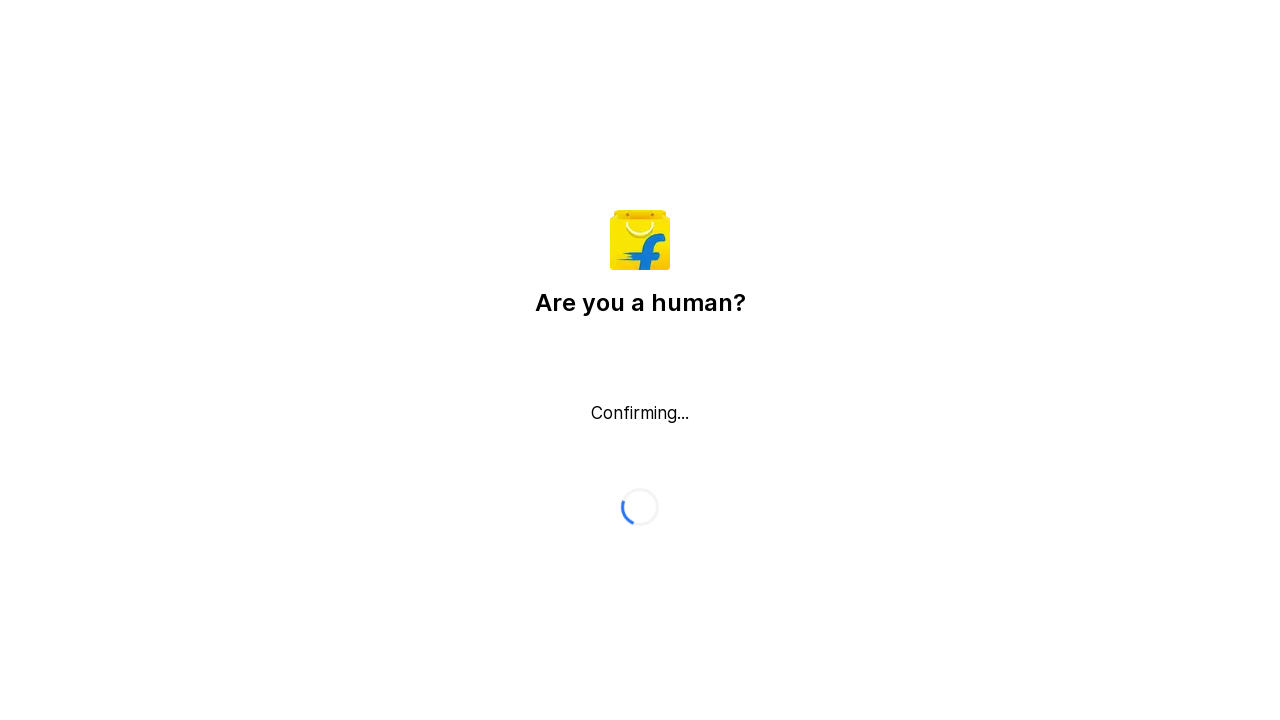

Retrieved current page URL
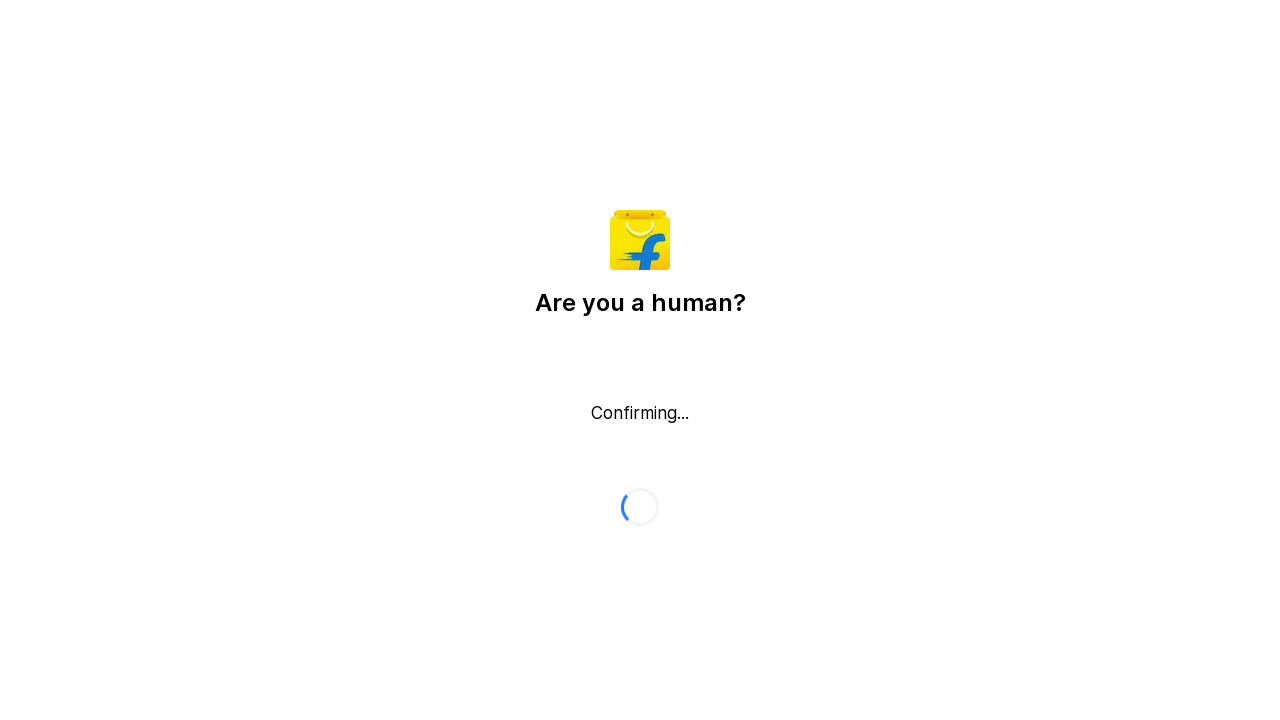

Verified URL contains 'flipkart.com'
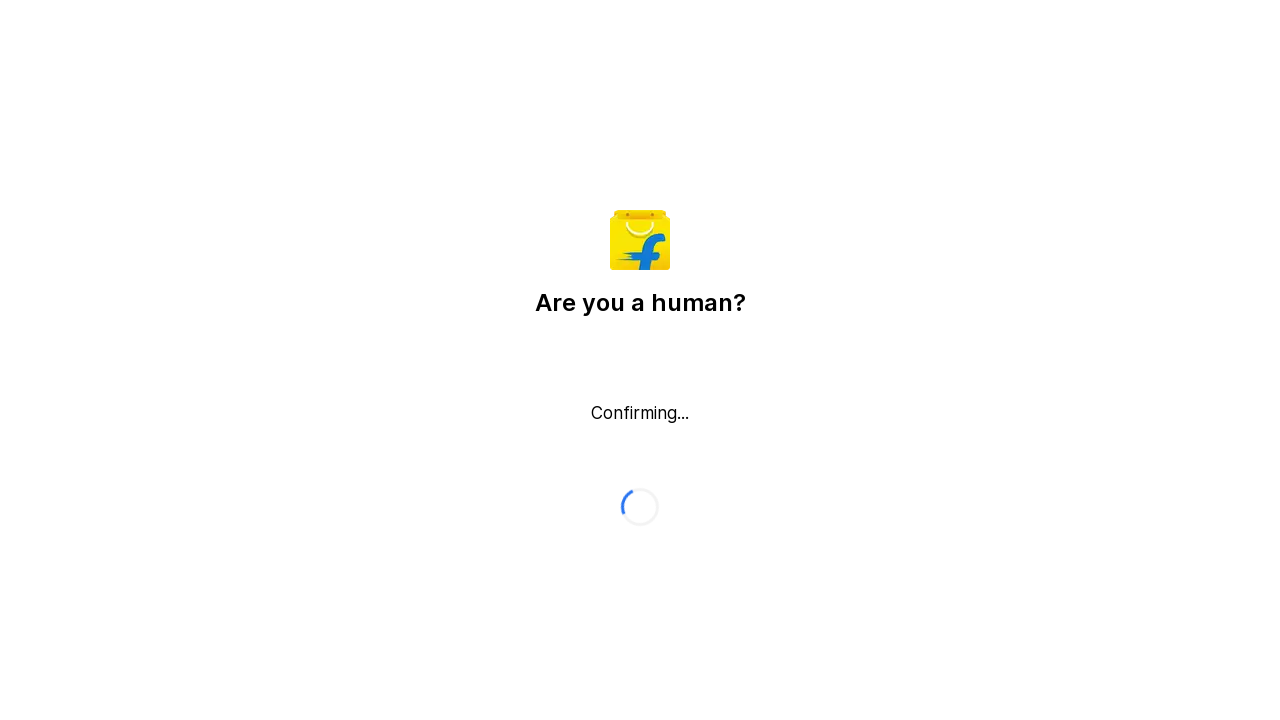

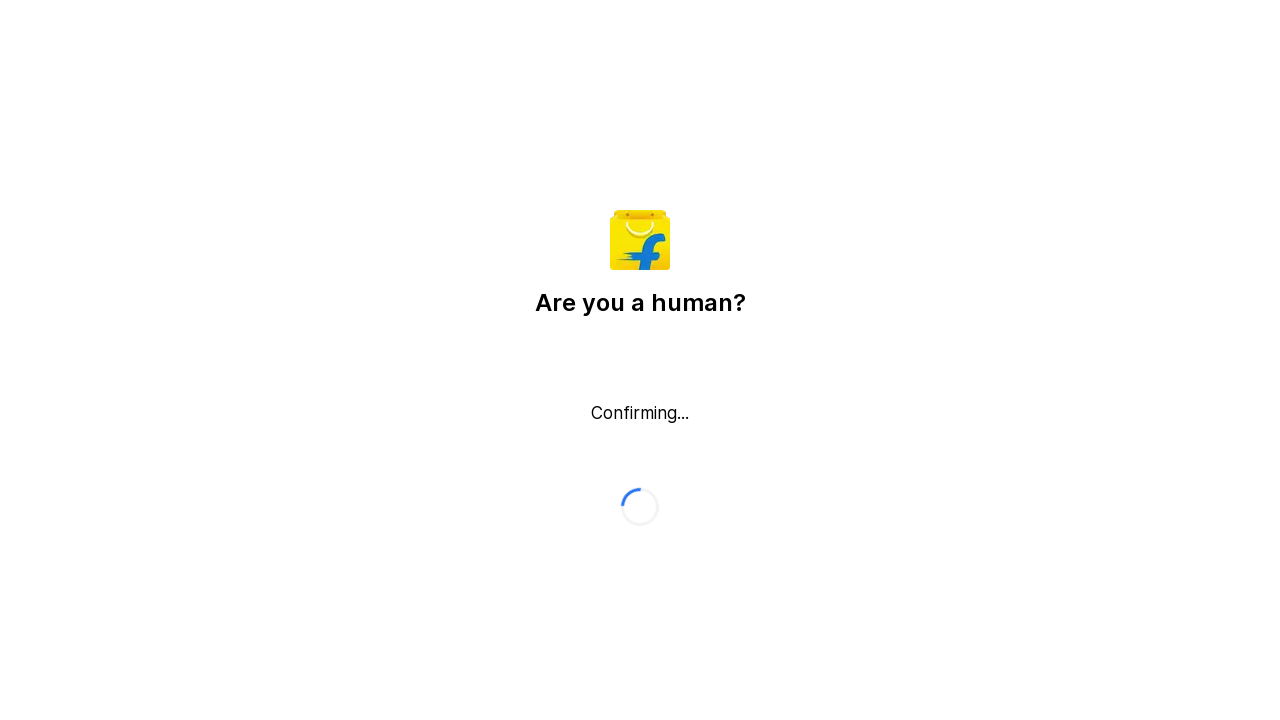